Tests the Starken shipment tracking page by navigating to a tracking URL and verifying that status elements are present on the page

Starting URL: https://www.starken.cl/seguimiento?codigo=123456789

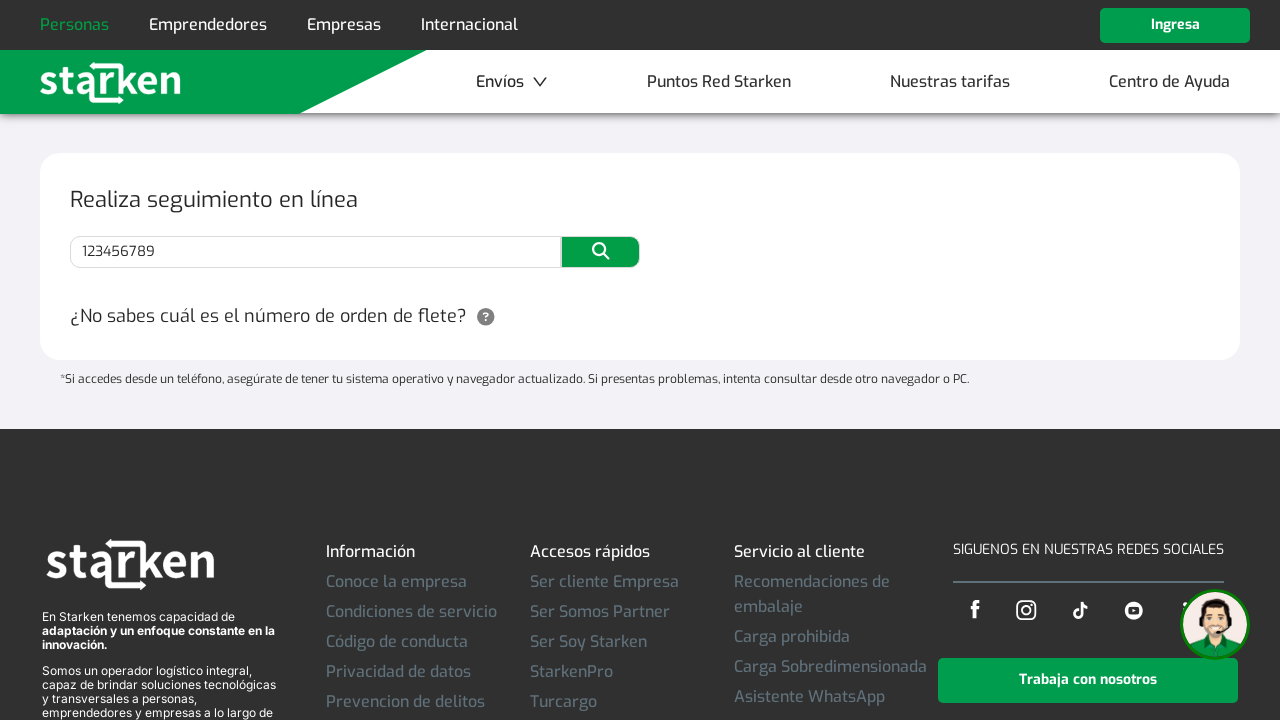

Scrolled to bottom of page to load dynamic content
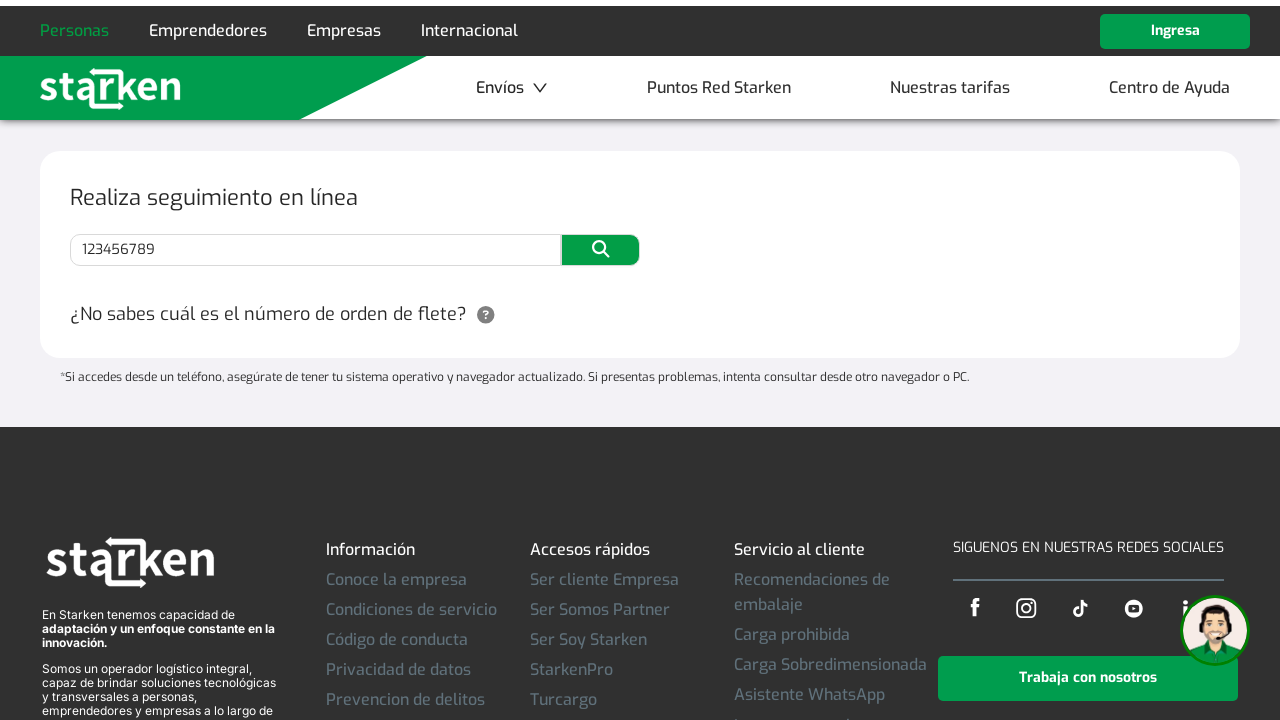

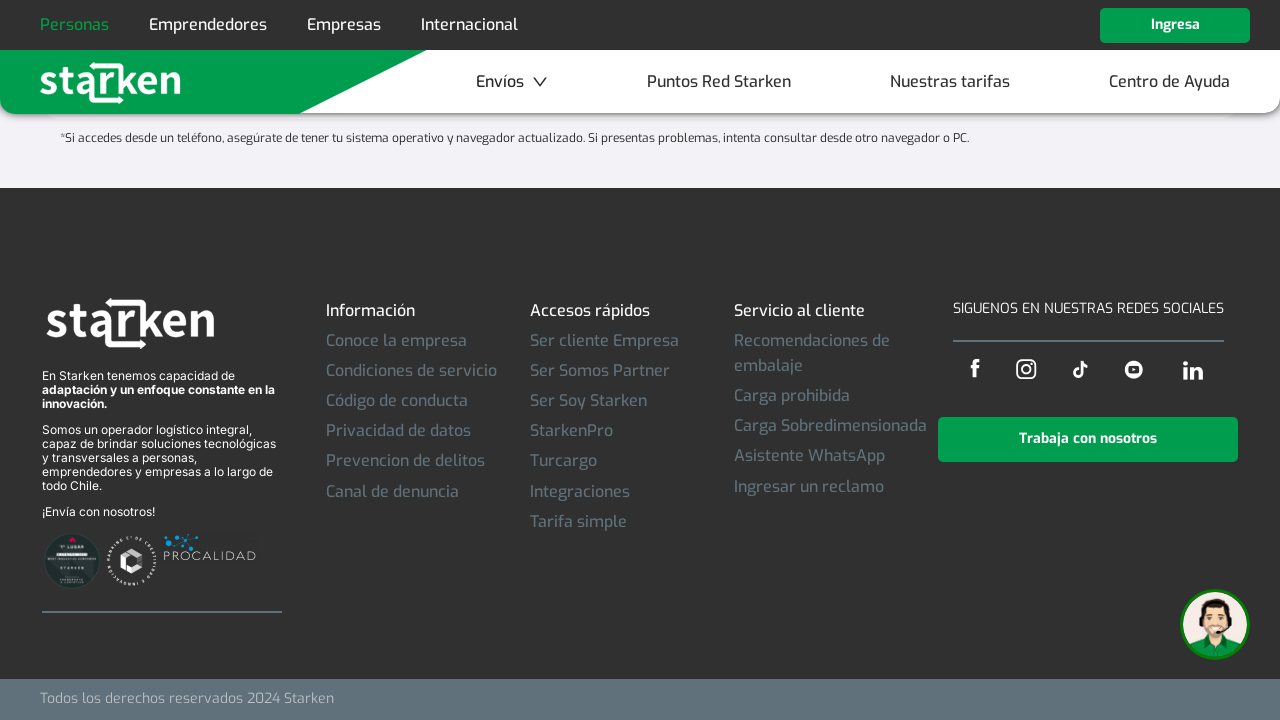